Navigates through pagination on a baby names website to find a specific name "Varshat" and retrieve associated data from the table row

Starting URL: http://babynames.merschat.com/popular.cgi

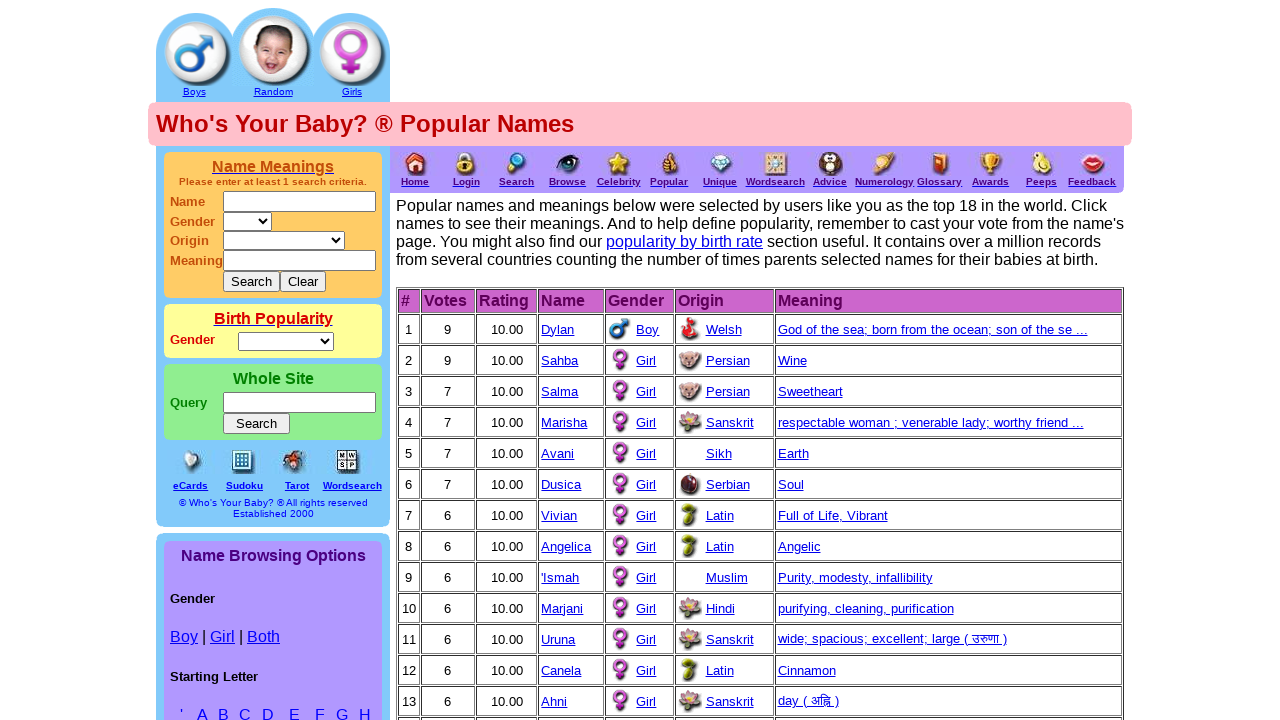

Located all instances of 'Varshat' name on current page
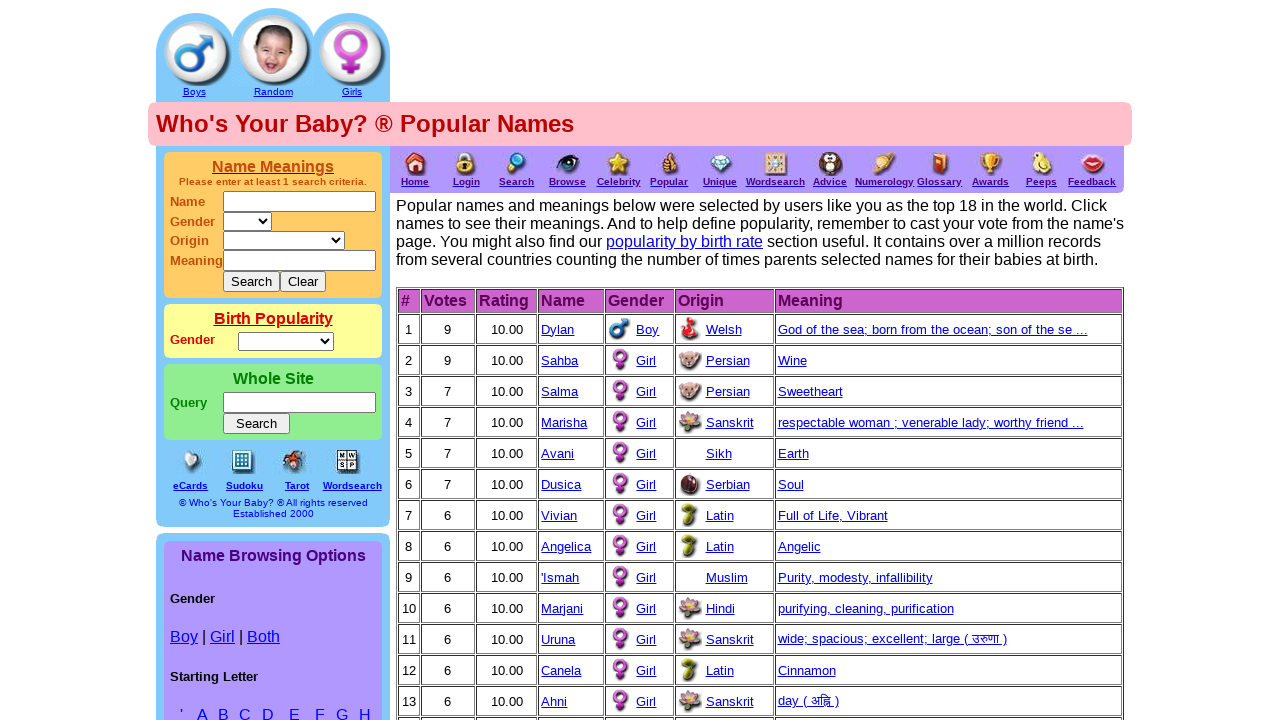

Clicked Next button to navigate to next pagination page at (981, 360) on xpath=//font[contains(text(),'Next')]
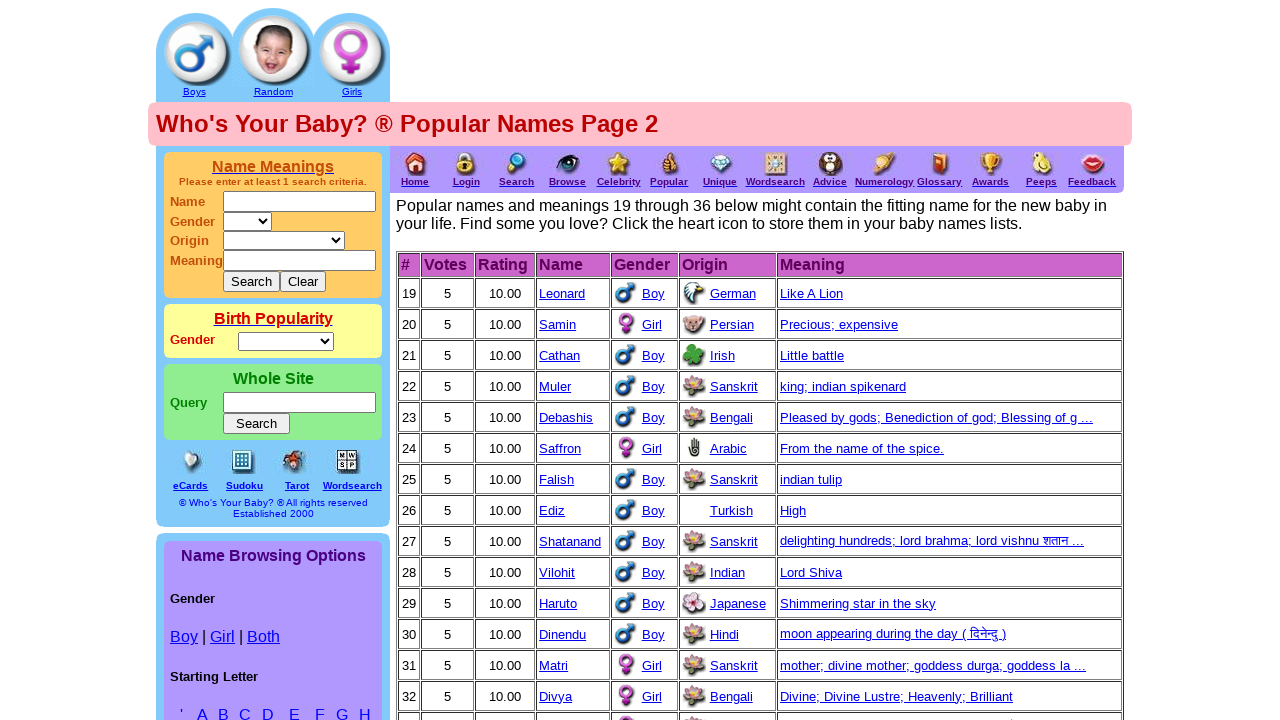

Waited for page to fully load (networkidle)
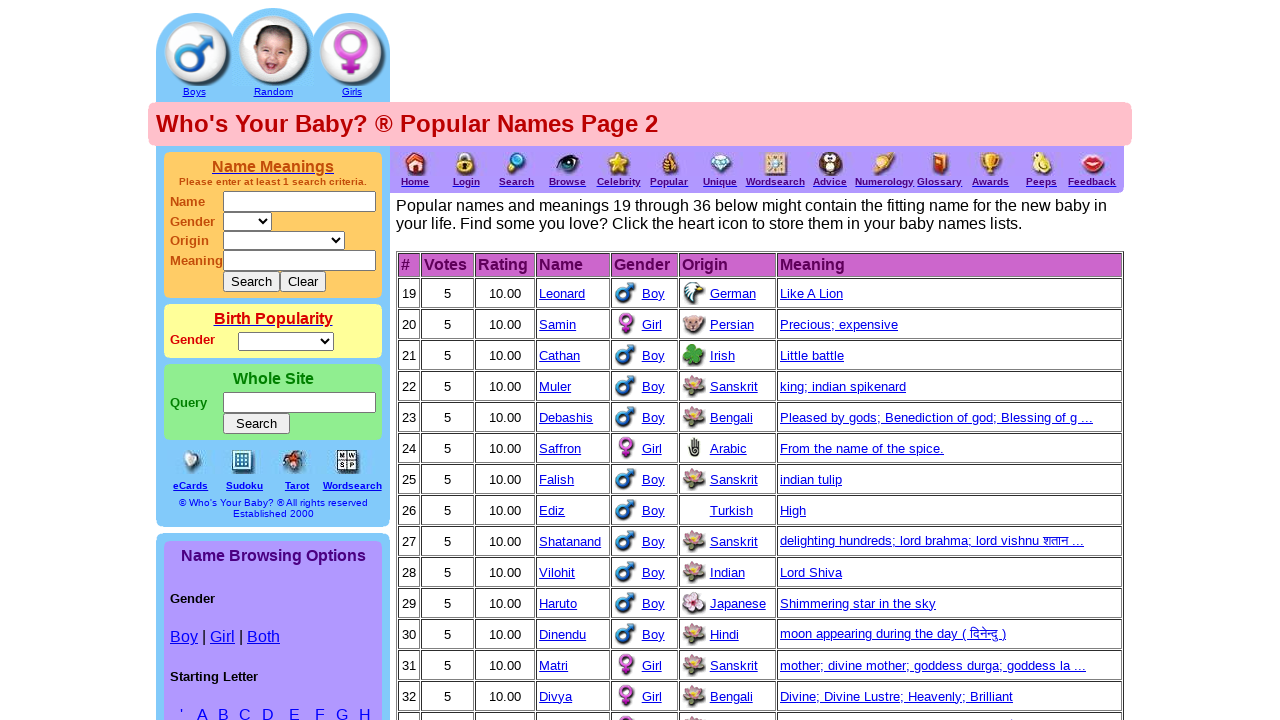

Located all instances of 'Varshat' name on new page
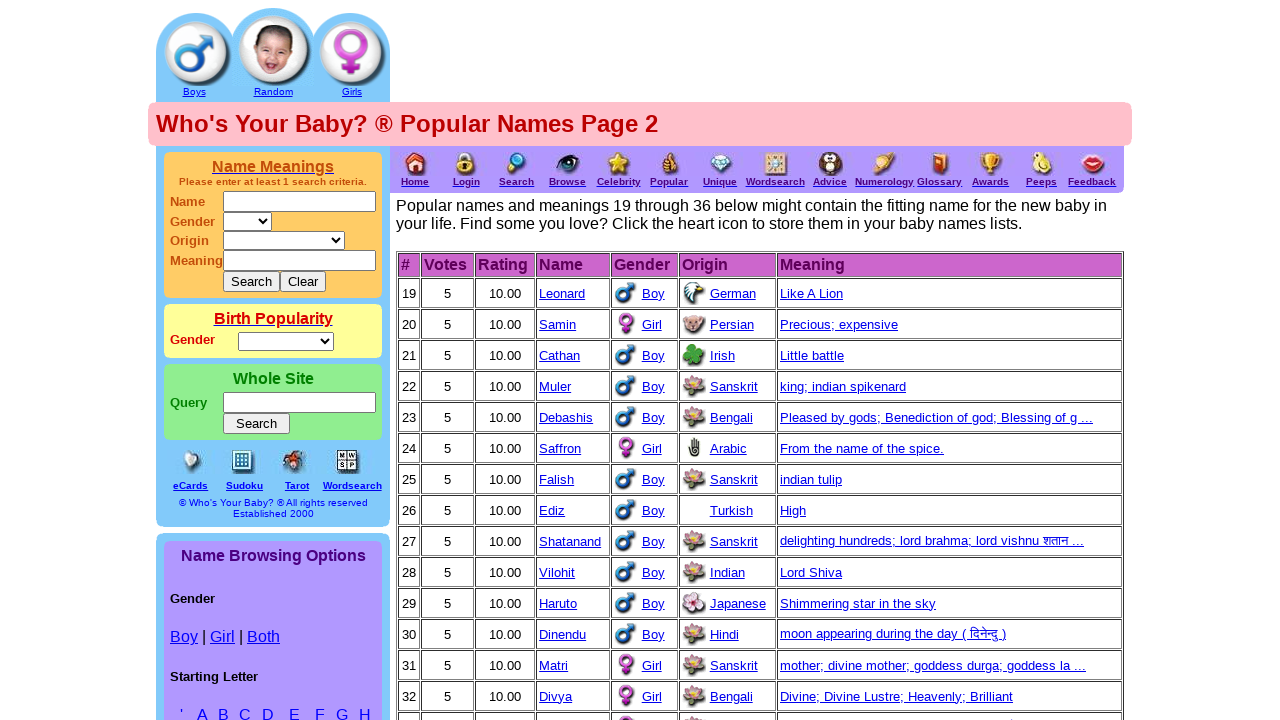

Clicked Next button to navigate to next pagination page at (981, 360) on xpath=//font[contains(text(),'Next')]
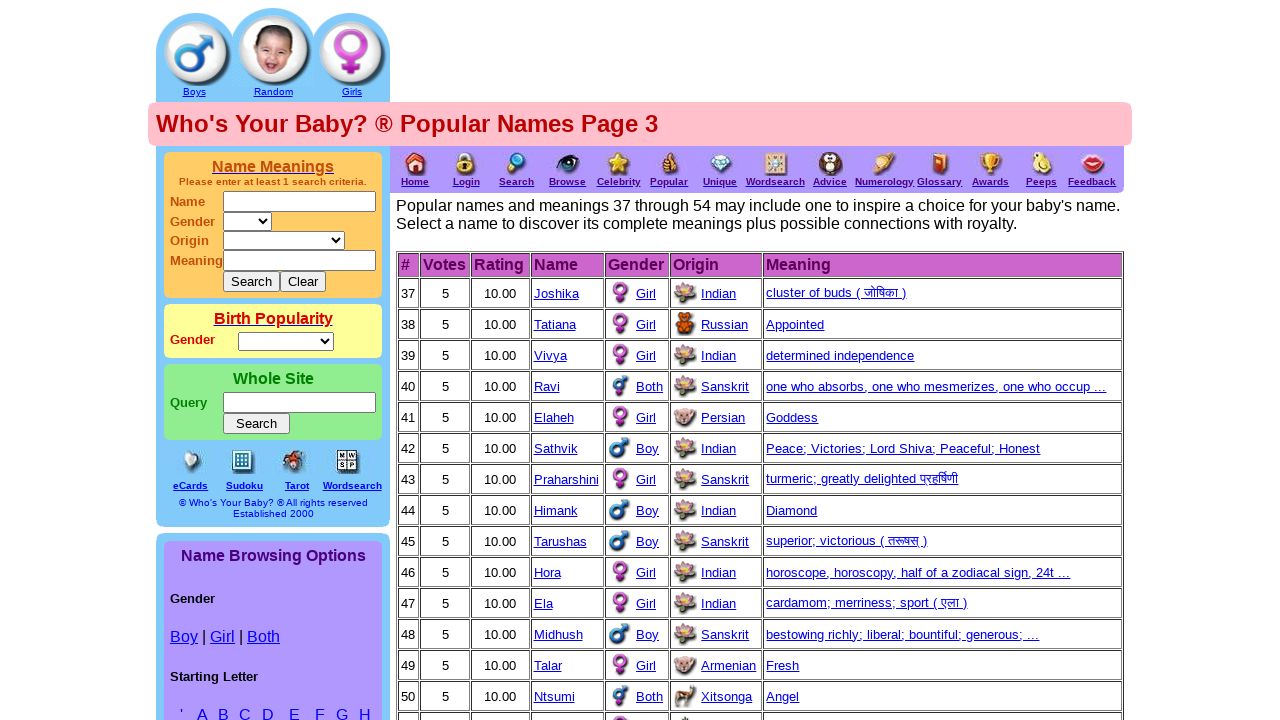

Waited for page to fully load (networkidle)
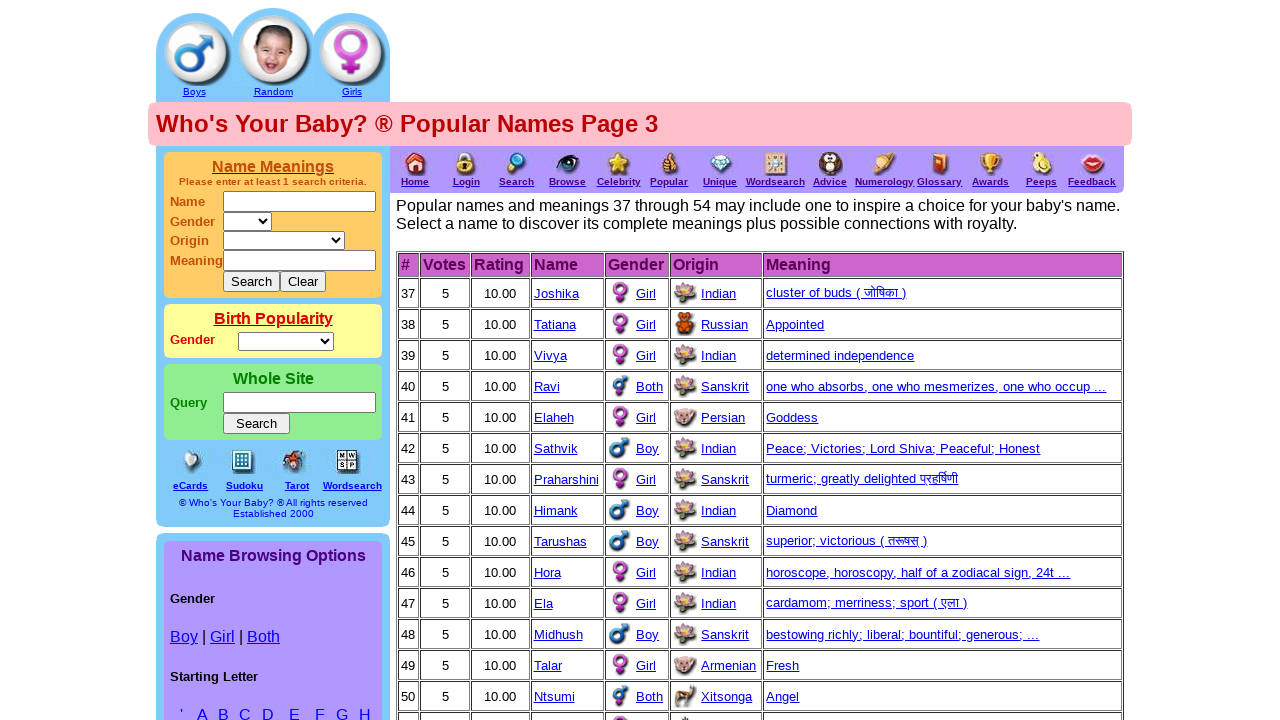

Located all instances of 'Varshat' name on new page
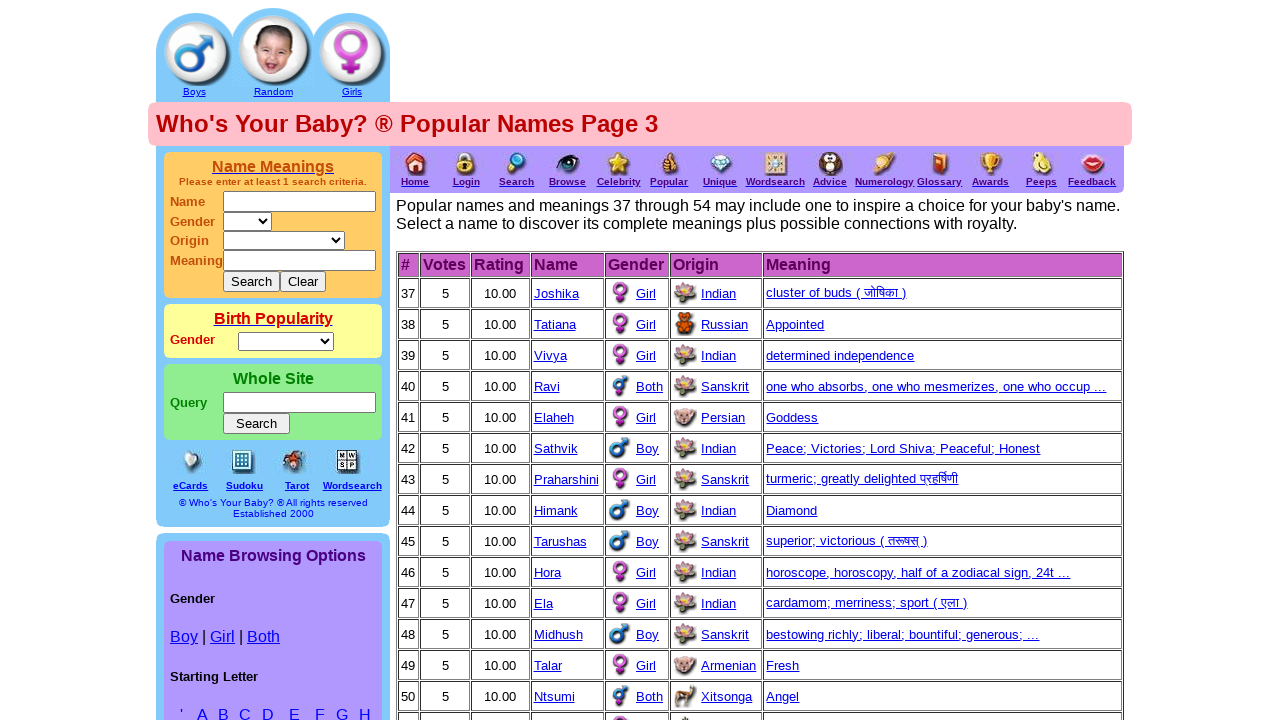

Clicked Next button to navigate to next pagination page at (981, 360) on xpath=//font[contains(text(),'Next')]
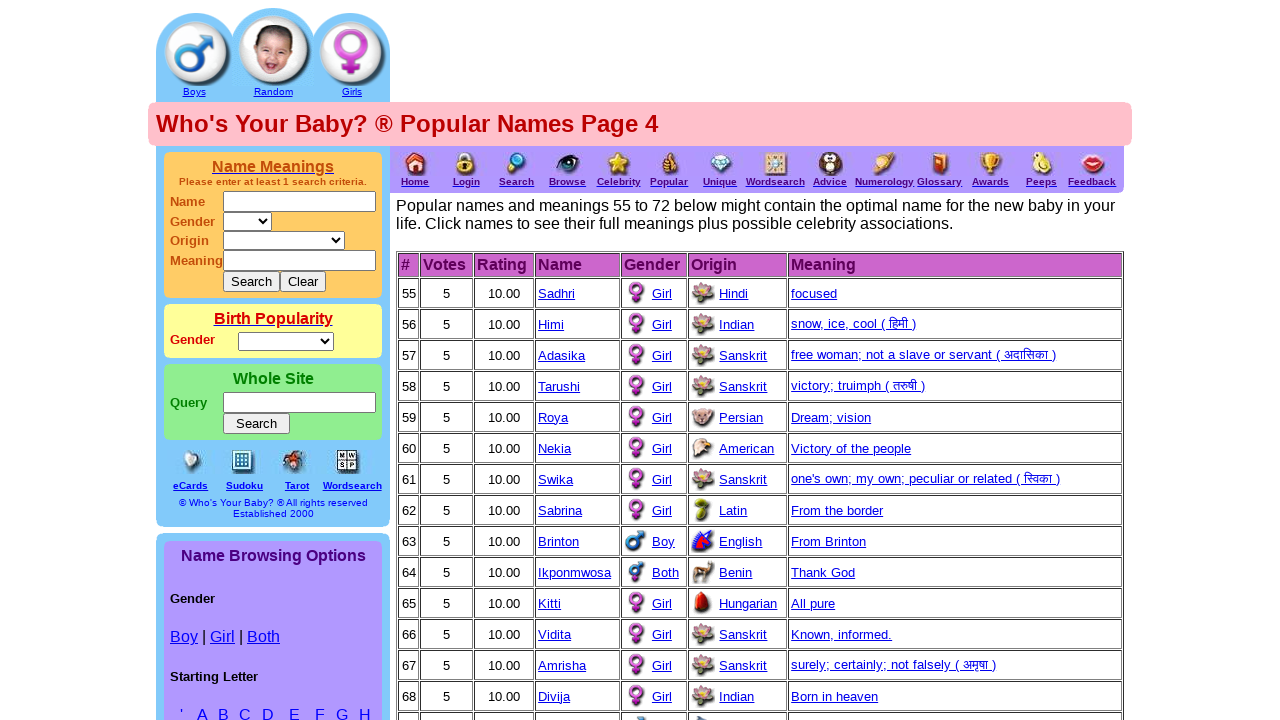

Waited for page to fully load (networkidle)
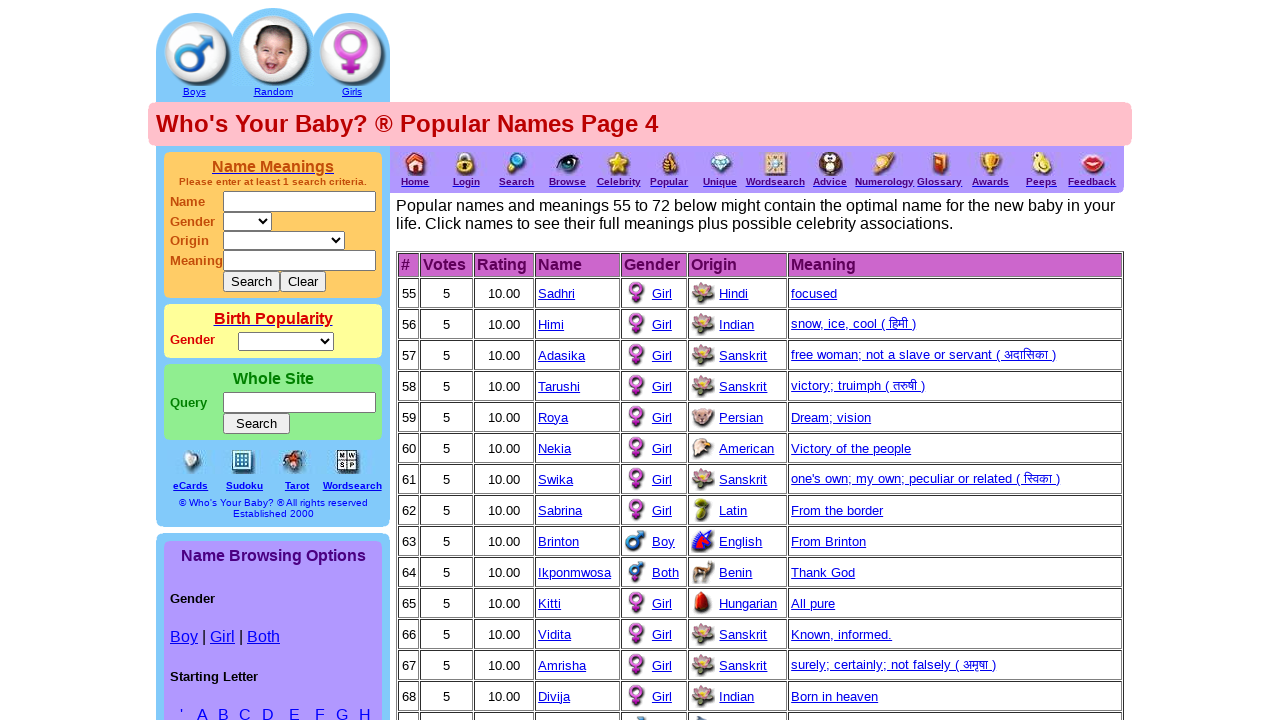

Located all instances of 'Varshat' name on new page
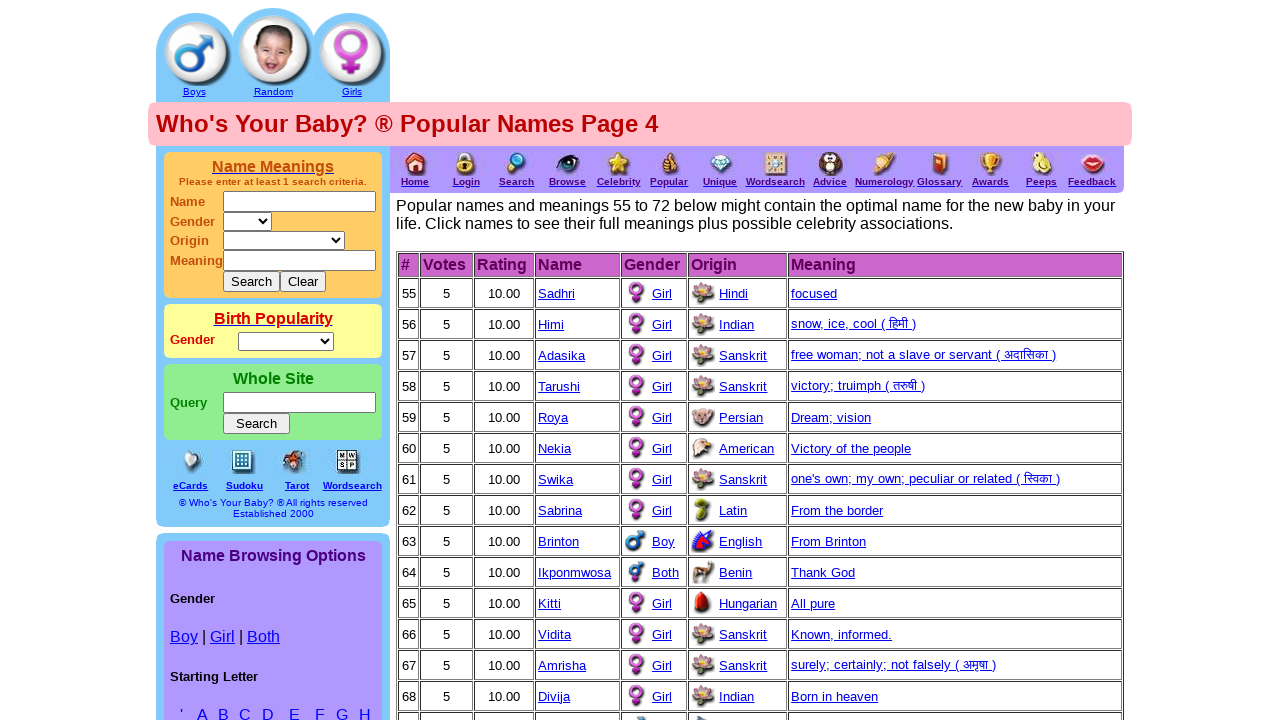

Clicked Next button to navigate to next pagination page at (981, 360) on xpath=//font[contains(text(),'Next')]
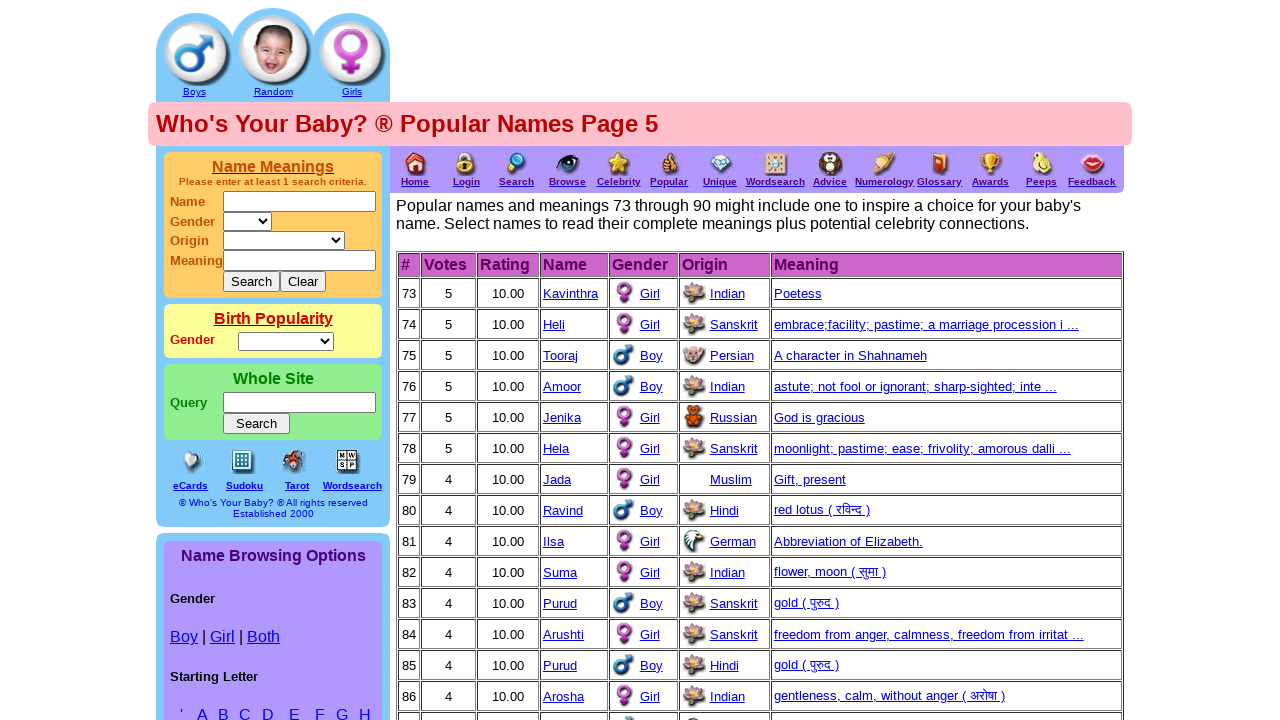

Waited for page to fully load (networkidle)
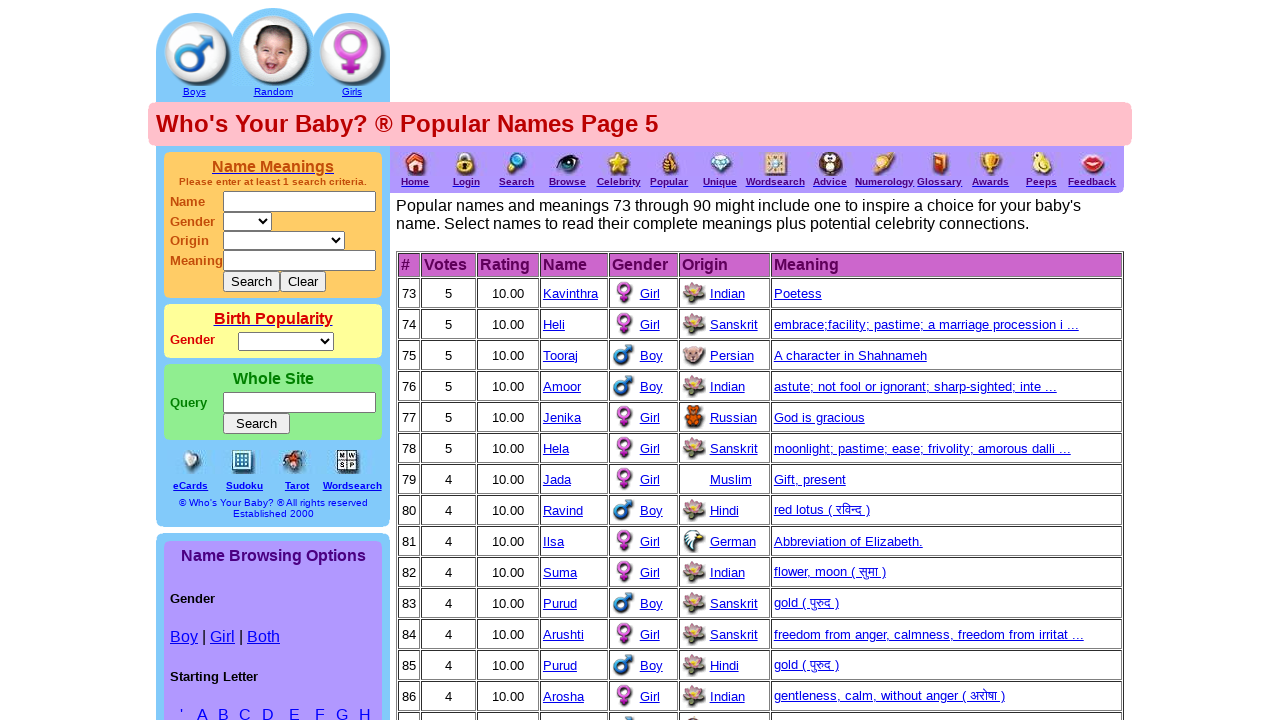

Located all instances of 'Varshat' name on new page
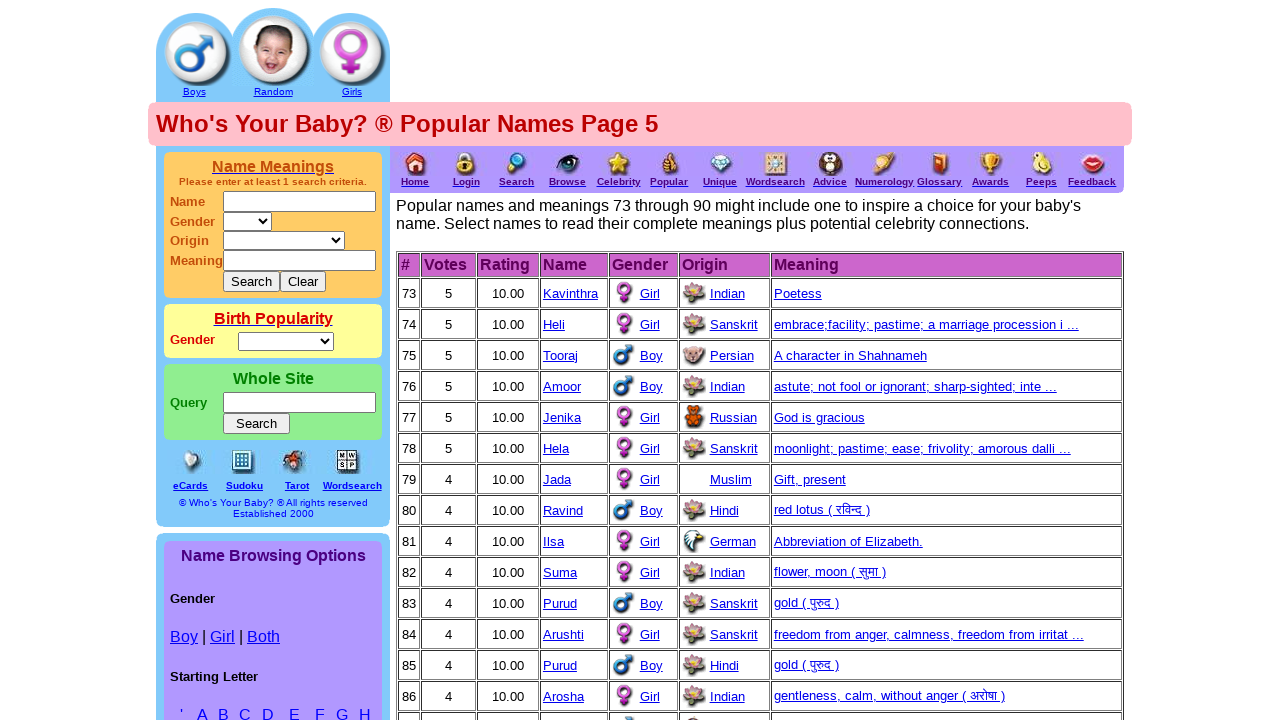

Clicked Next button to navigate to next pagination page at (981, 360) on xpath=//font[contains(text(),'Next')]
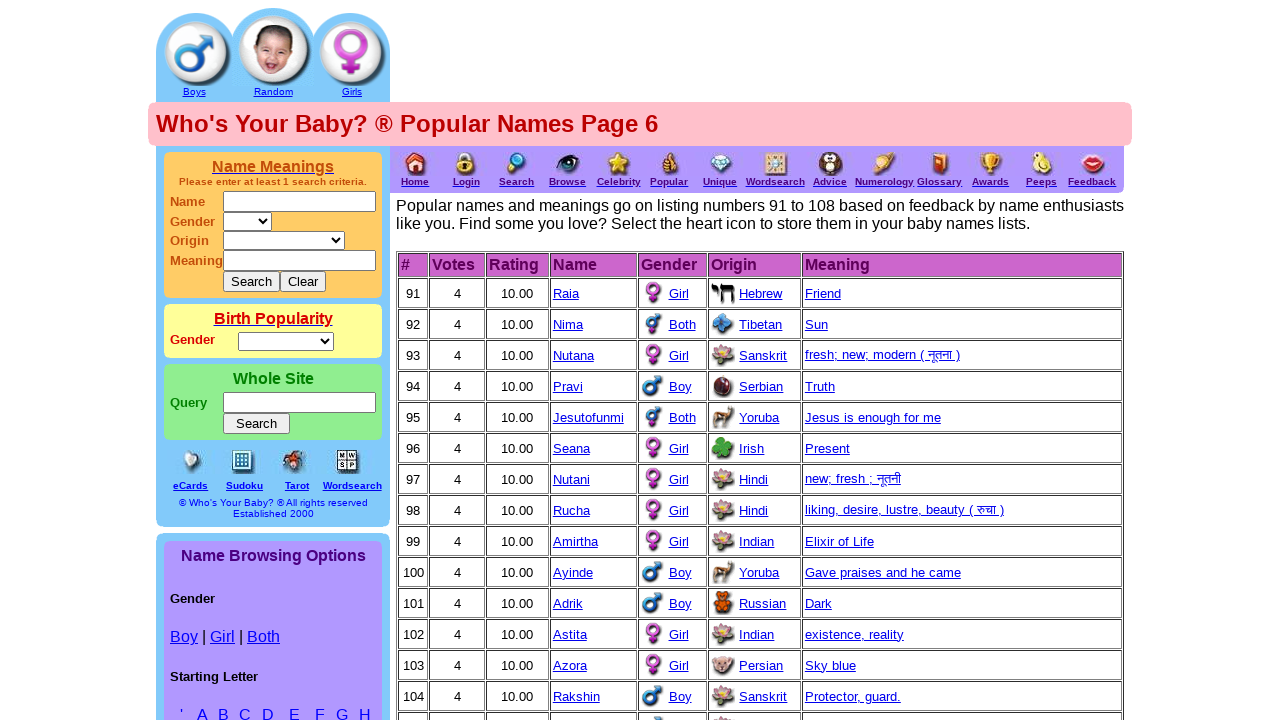

Waited for page to fully load (networkidle)
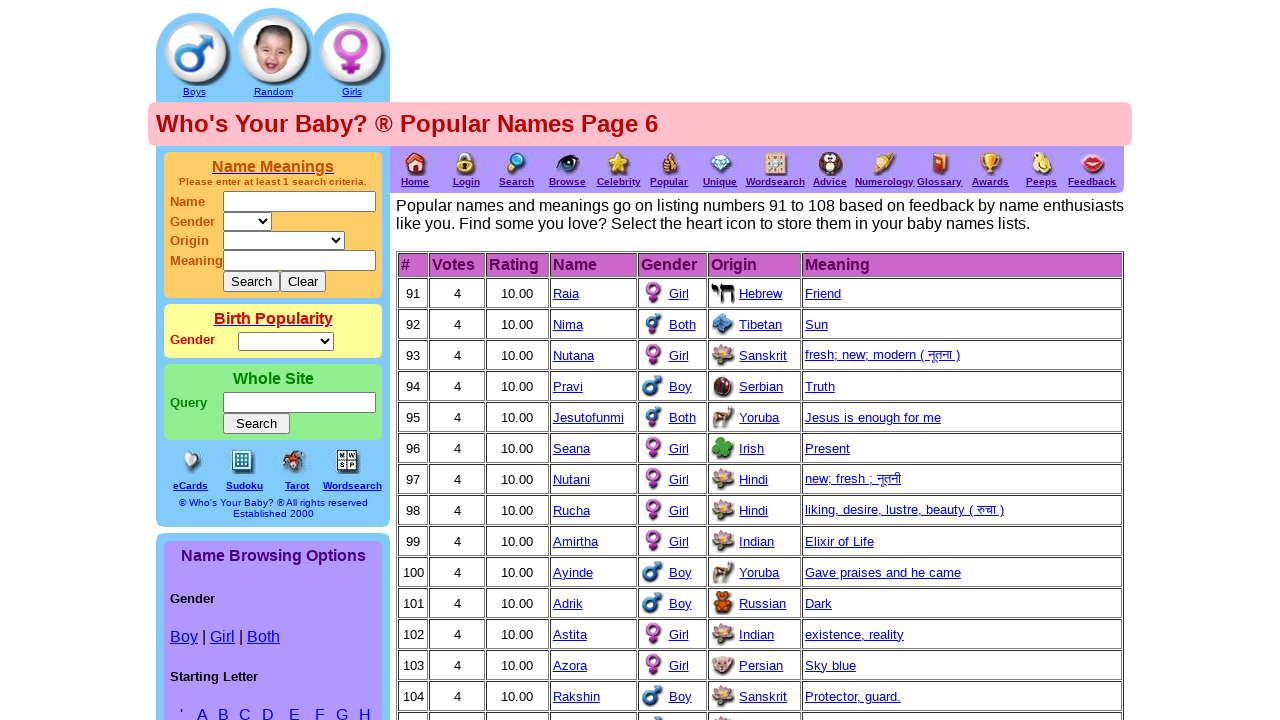

Located all instances of 'Varshat' name on new page
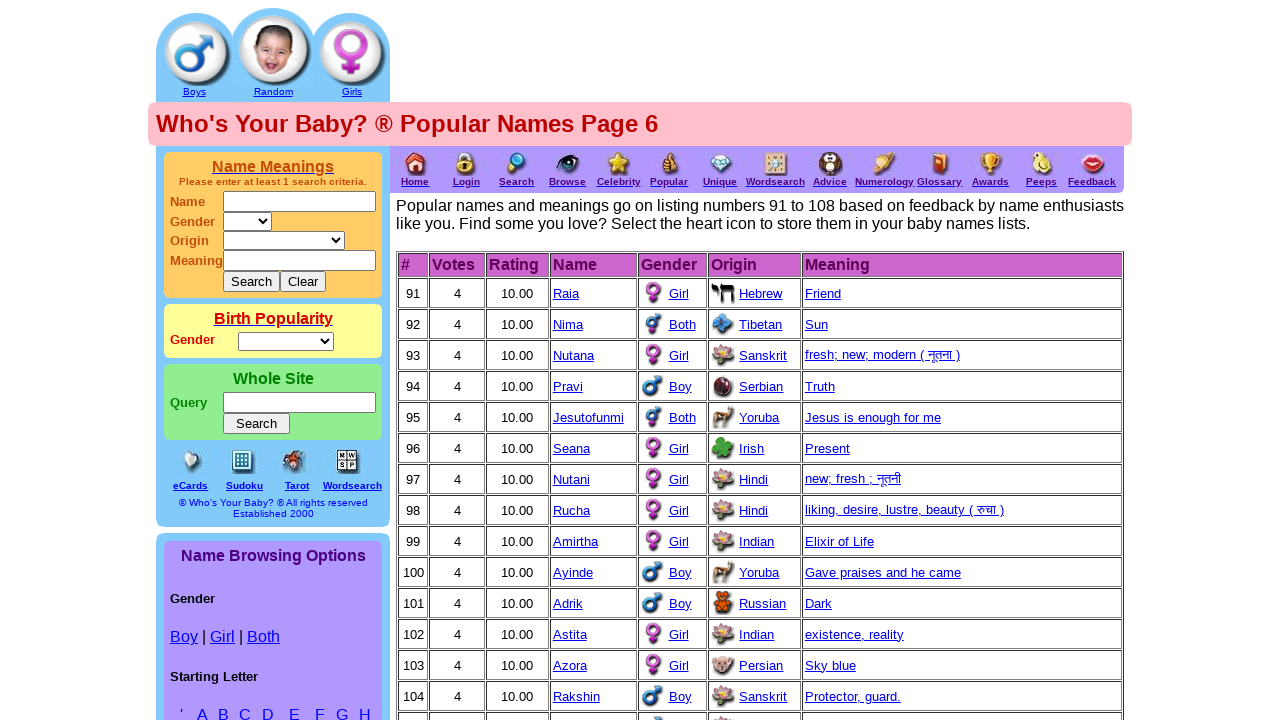

Clicked Next button to navigate to next pagination page at (981, 360) on xpath=//font[contains(text(),'Next')]
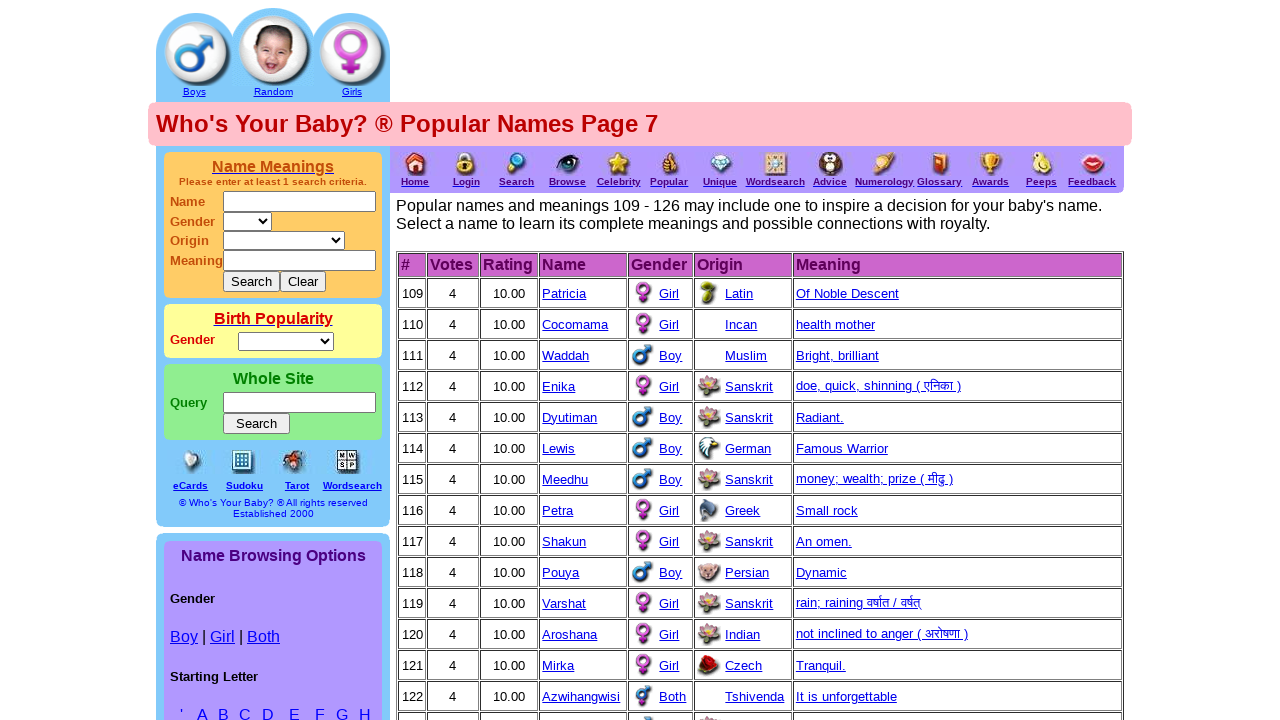

Waited for page to fully load (networkidle)
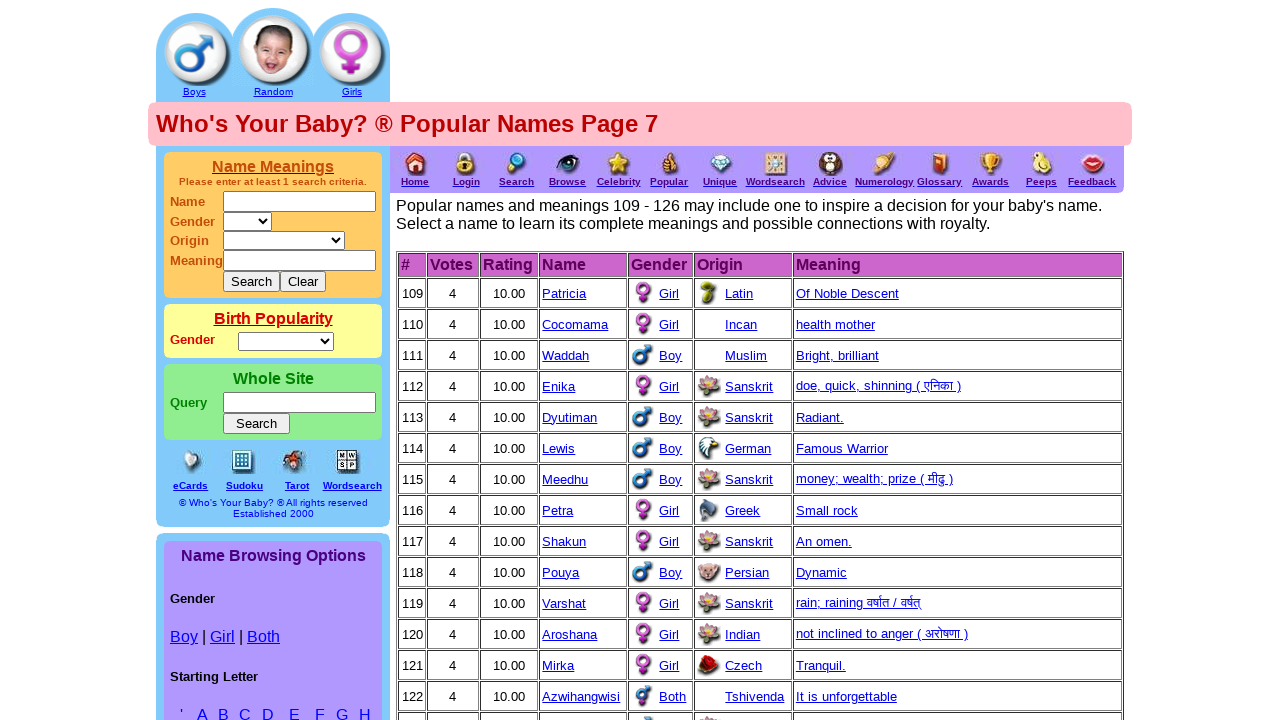

Located all instances of 'Varshat' name on new page
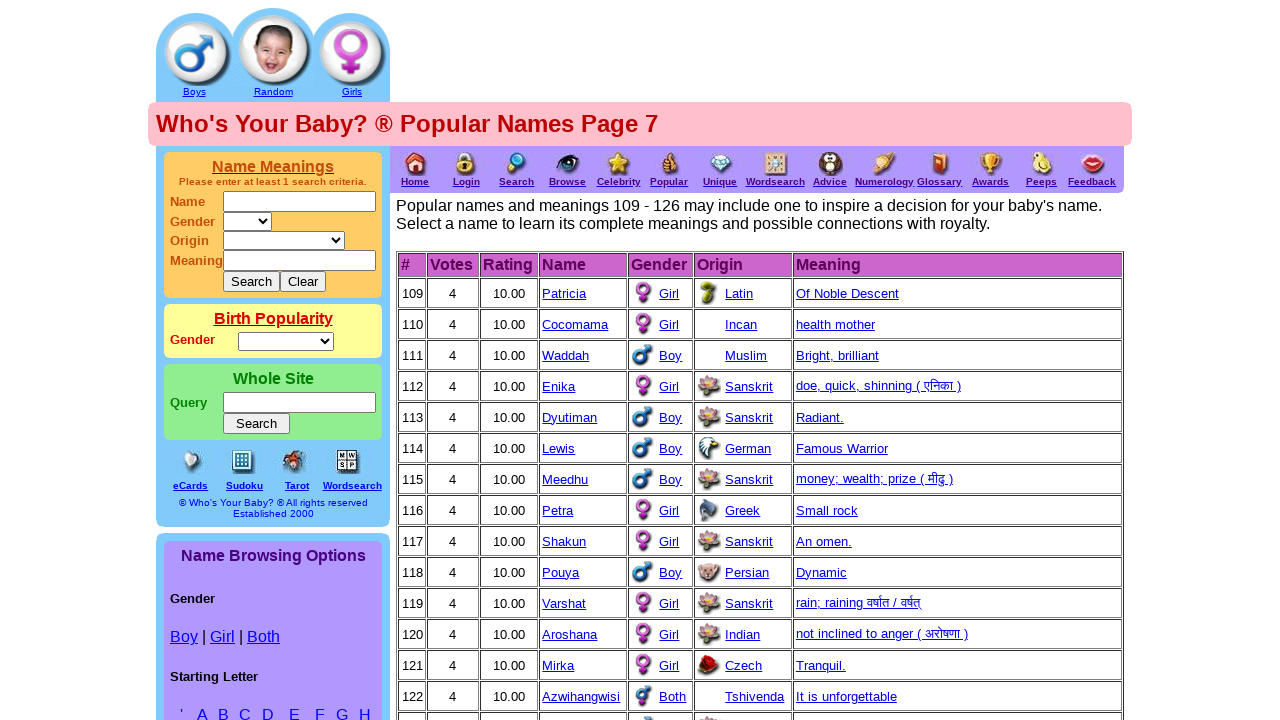

Retrieved associated data from table row (3rd sibling td element)
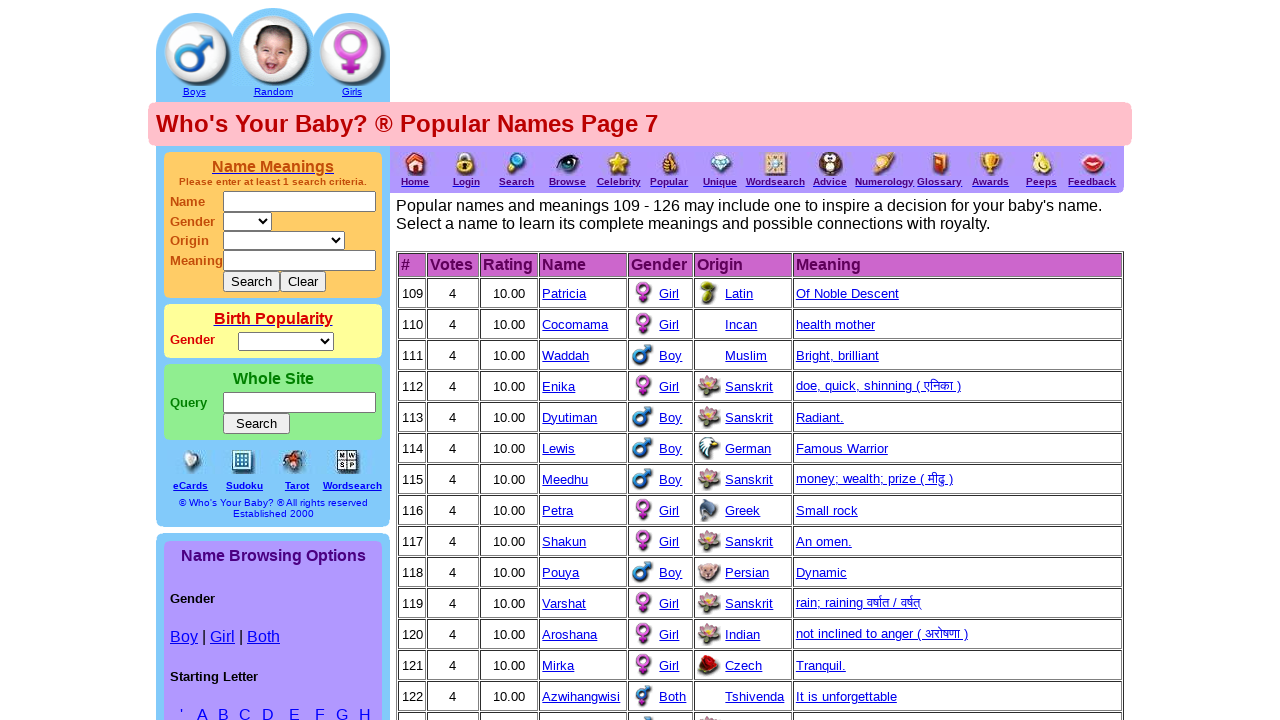

Successfully found and printed value:   rain; raining वर्षात /  वर्षत् 
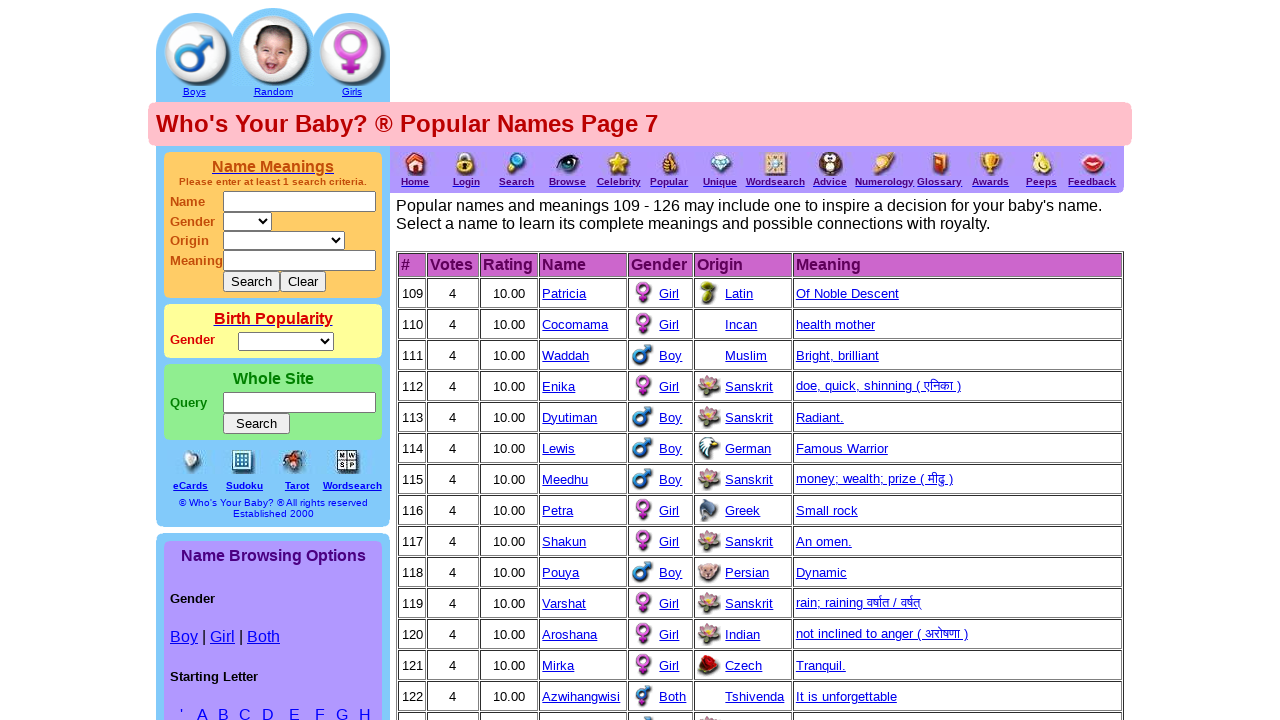

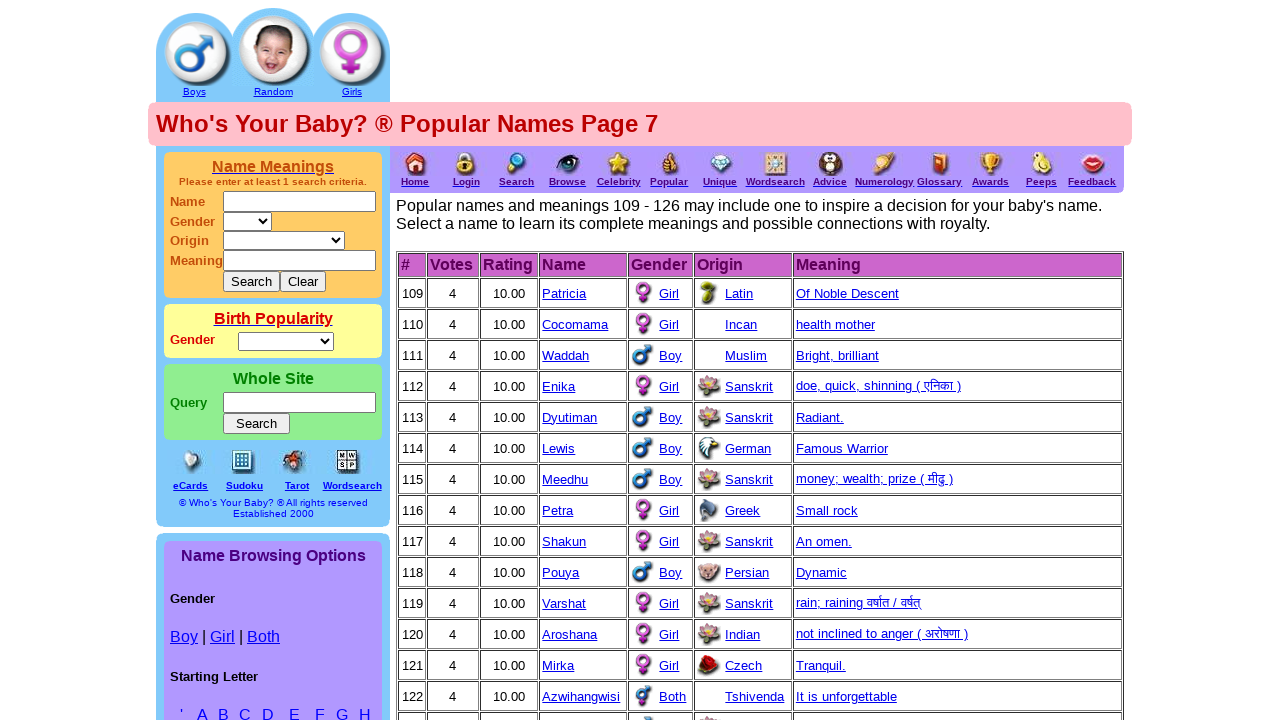